Navigates to a practice page and scrolls down using JavaScript executor to interact with page elements

Starting URL: https://selectorshub.com/xpath-practice-page/

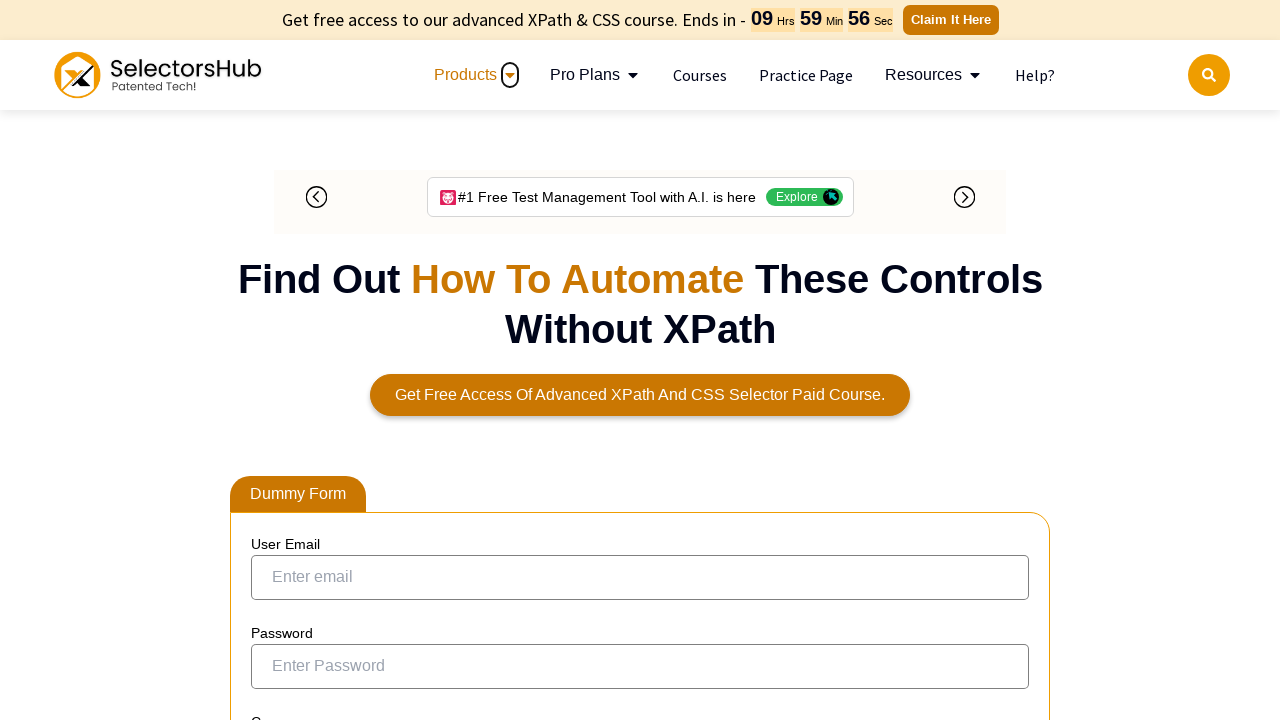

Navigated to XPath practice page
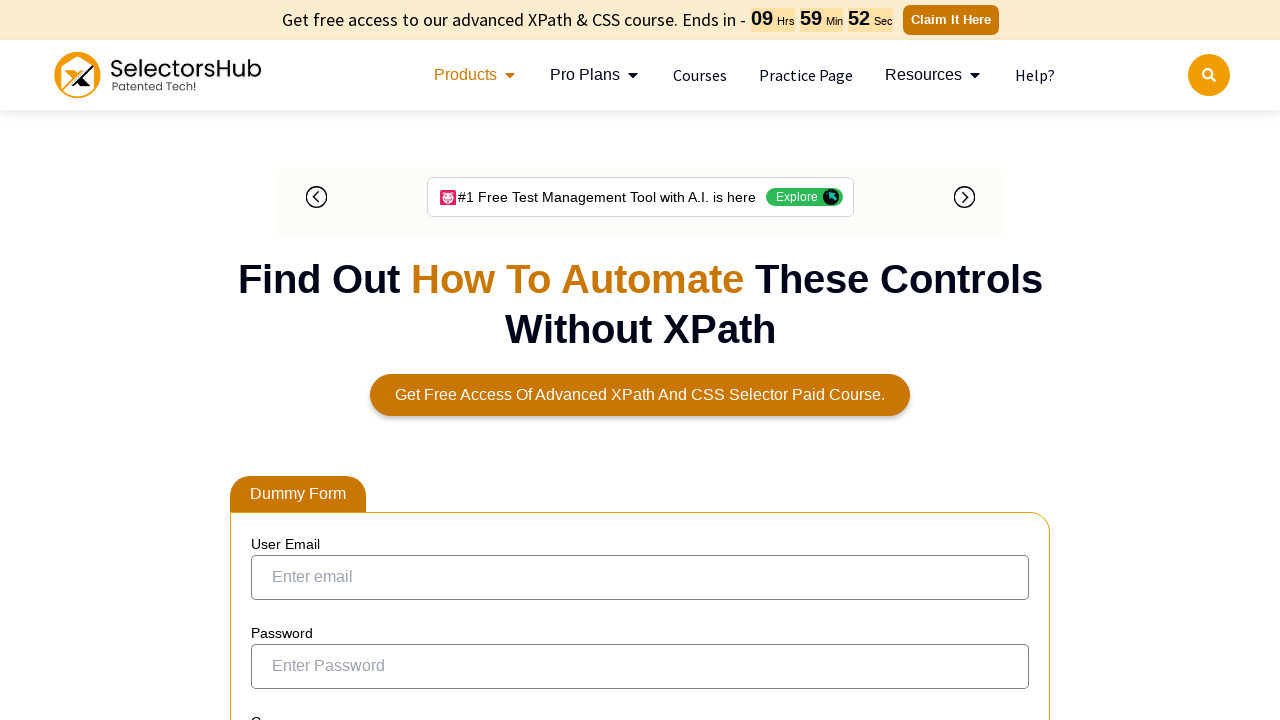

Scrolled down the page by 500 pixels
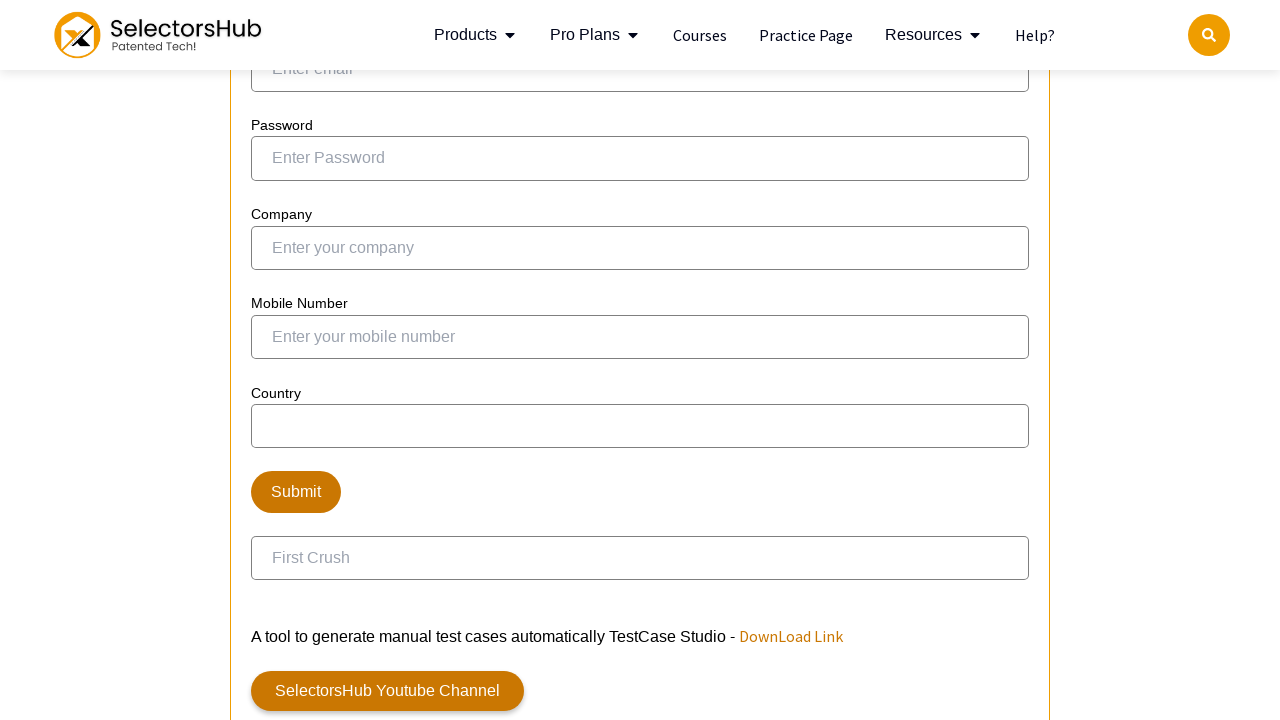

Retrieved current URL: https://selectorshub.com/xpath-practice-page/
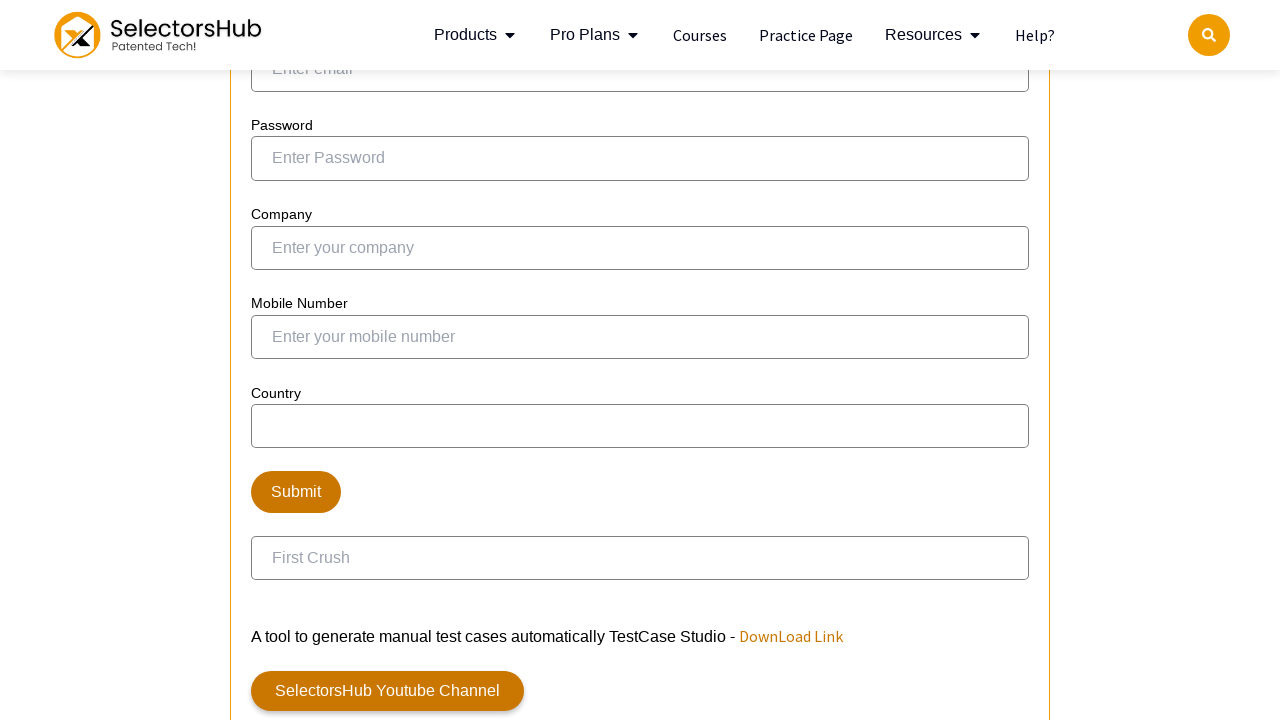

Retrieved page title: Xpath Practice Page | Shadow dom, nested shadow dom, iframe, nested iframe and more complex automation scenarios.
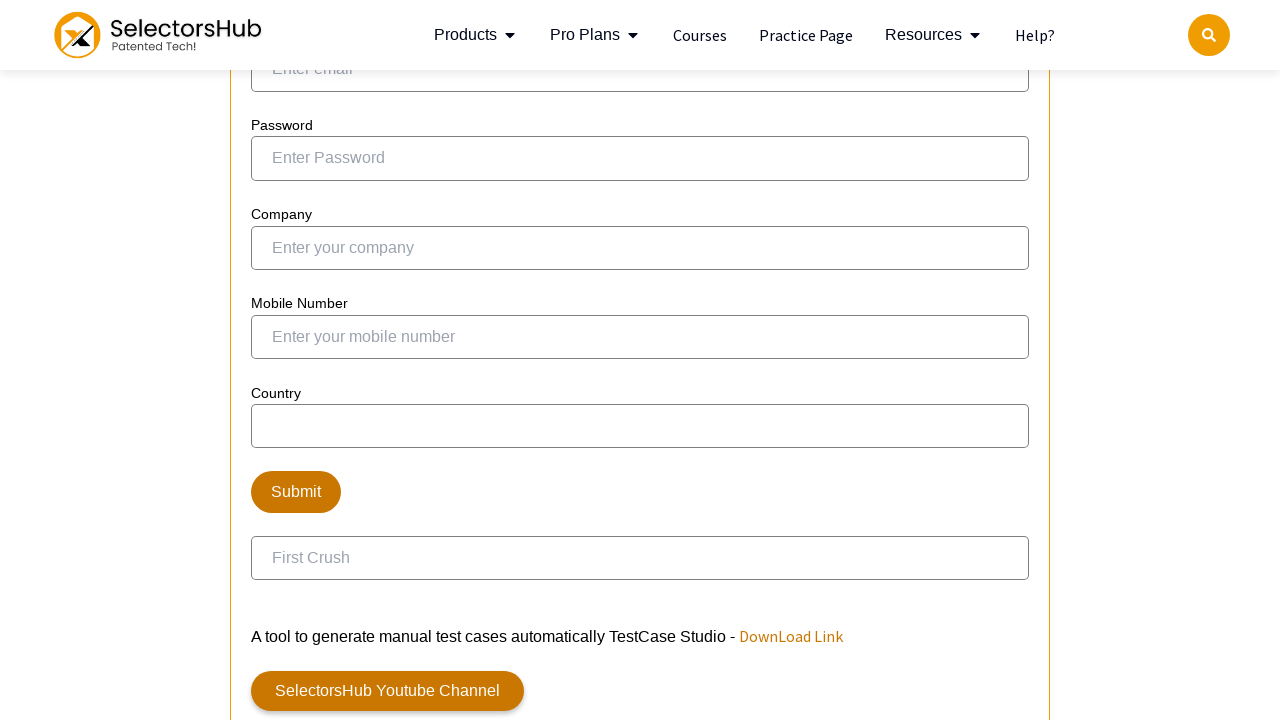

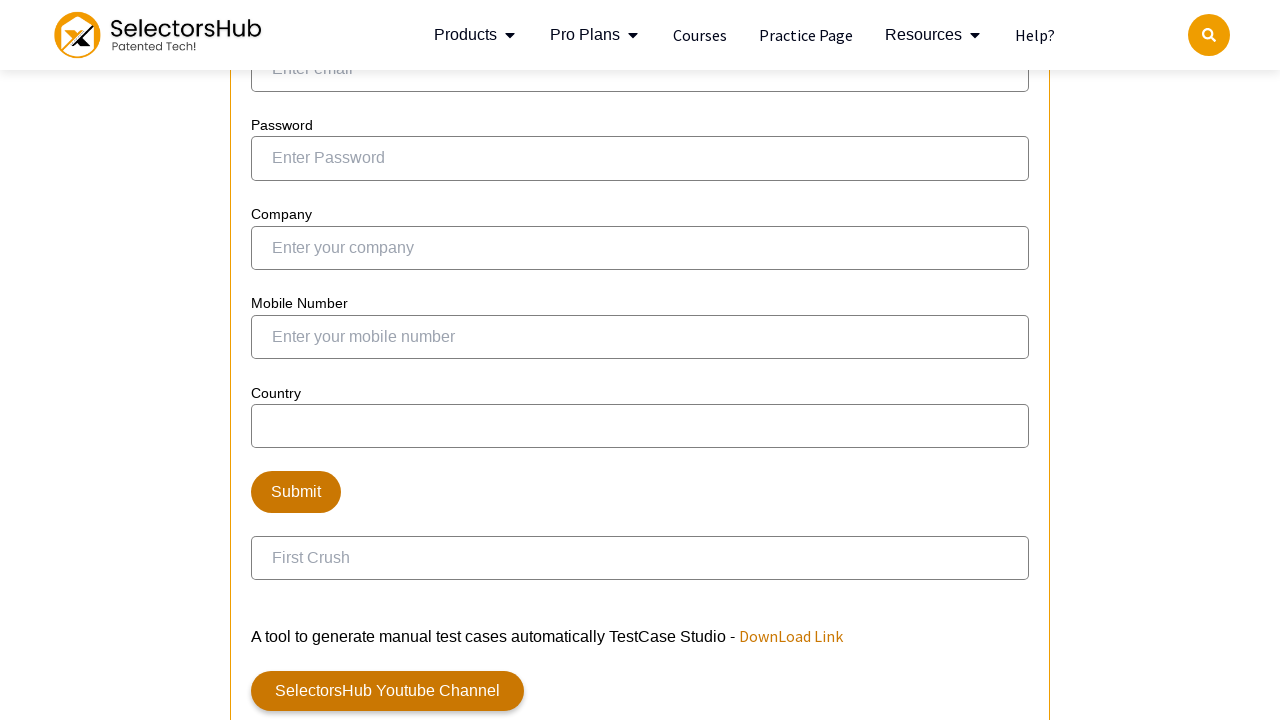